Navigates to the Duotech website and verifies that heading and link elements are present on the page

Starting URL: https://www.duotech.io/

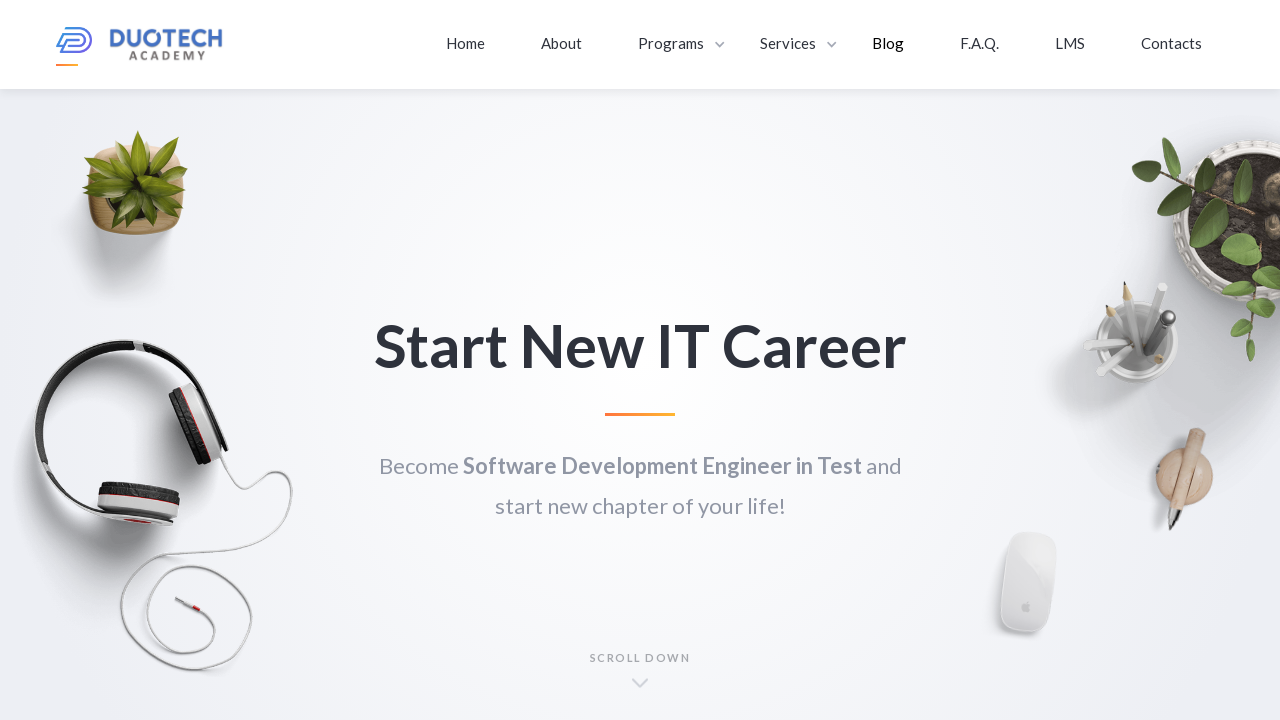

Waited for h1 heading element to load on Duotech website
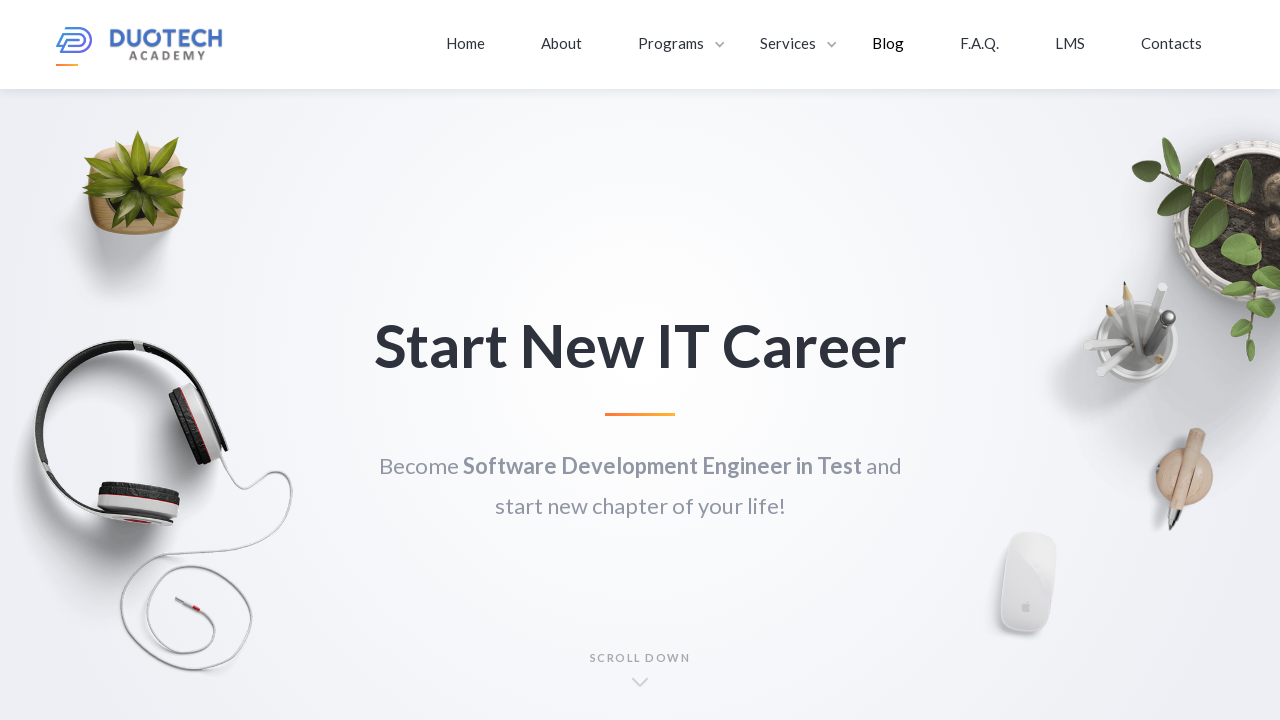

Verified that link elements are present on the page
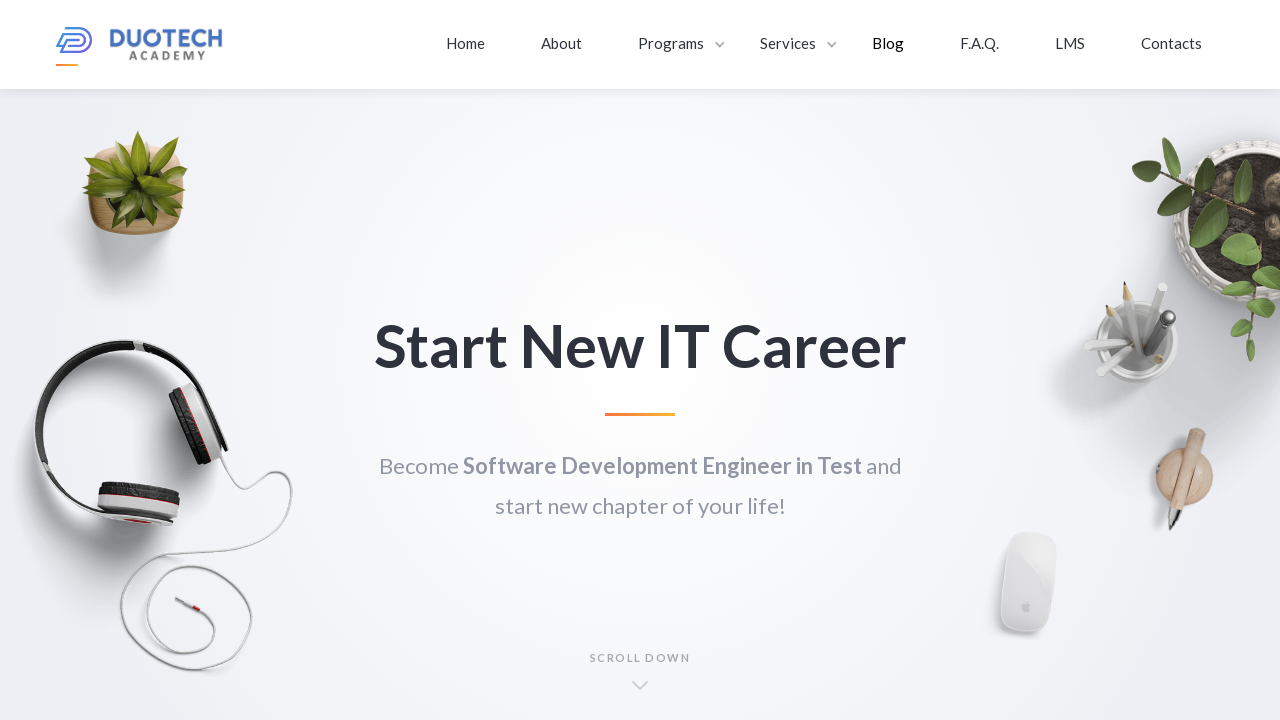

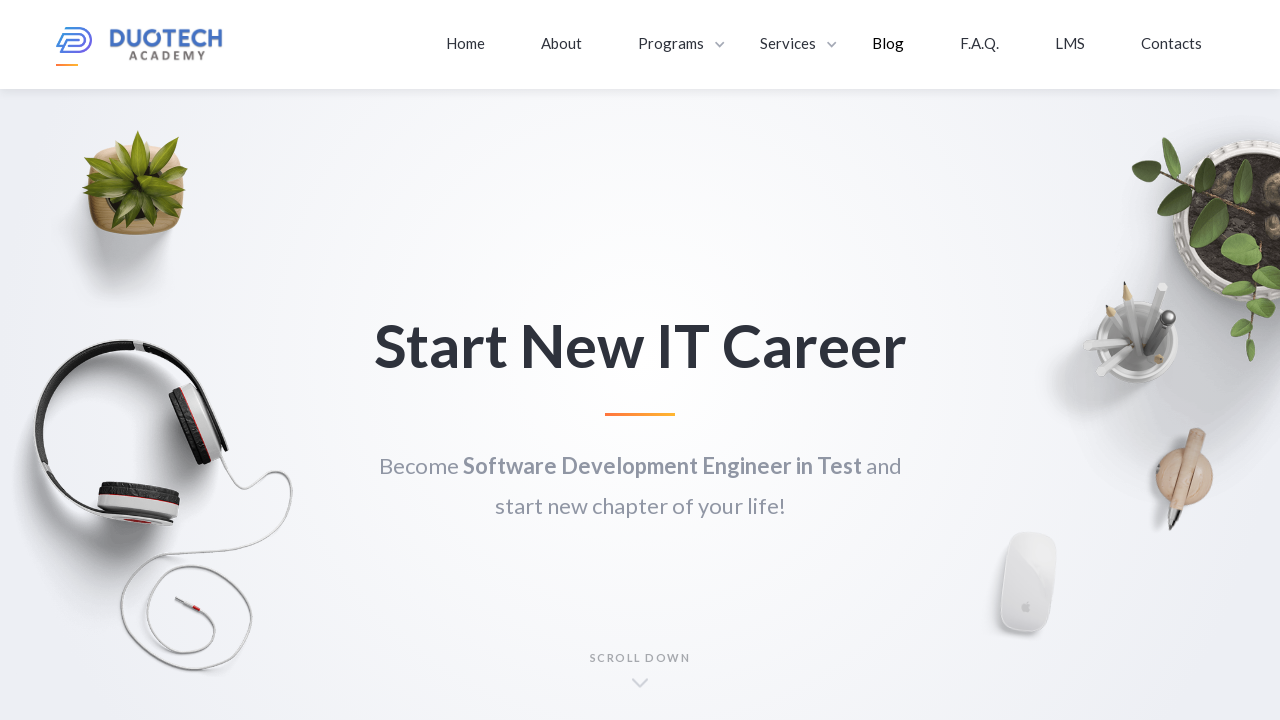